Tests navigation between three sections of a book catalog application: "catalog", "add book", and "my books", verifying that each section loads correctly when its button is clicked.

Starting URL: https://tap-ht24-testverktyg.github.io/exam-template/

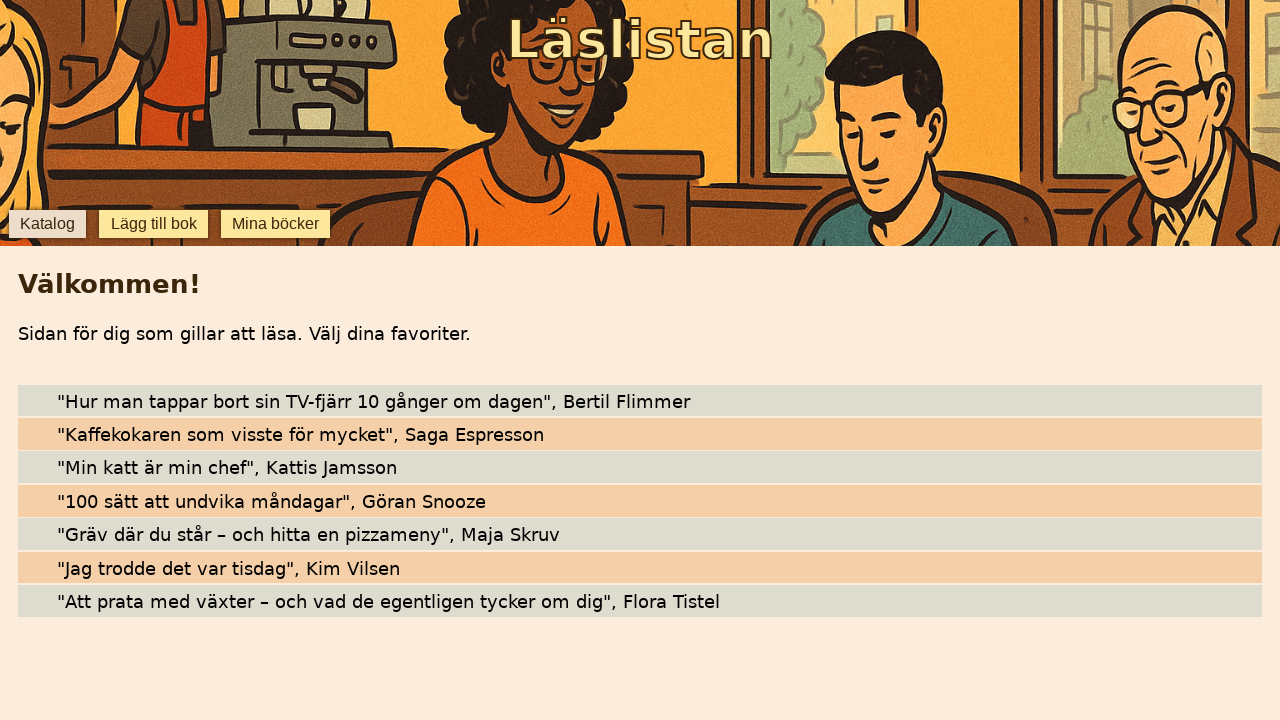

Clicked 'Lägg till bok' (Add Book) button at (154, 224) on internal:role=button[name="Lägg till bok"i]
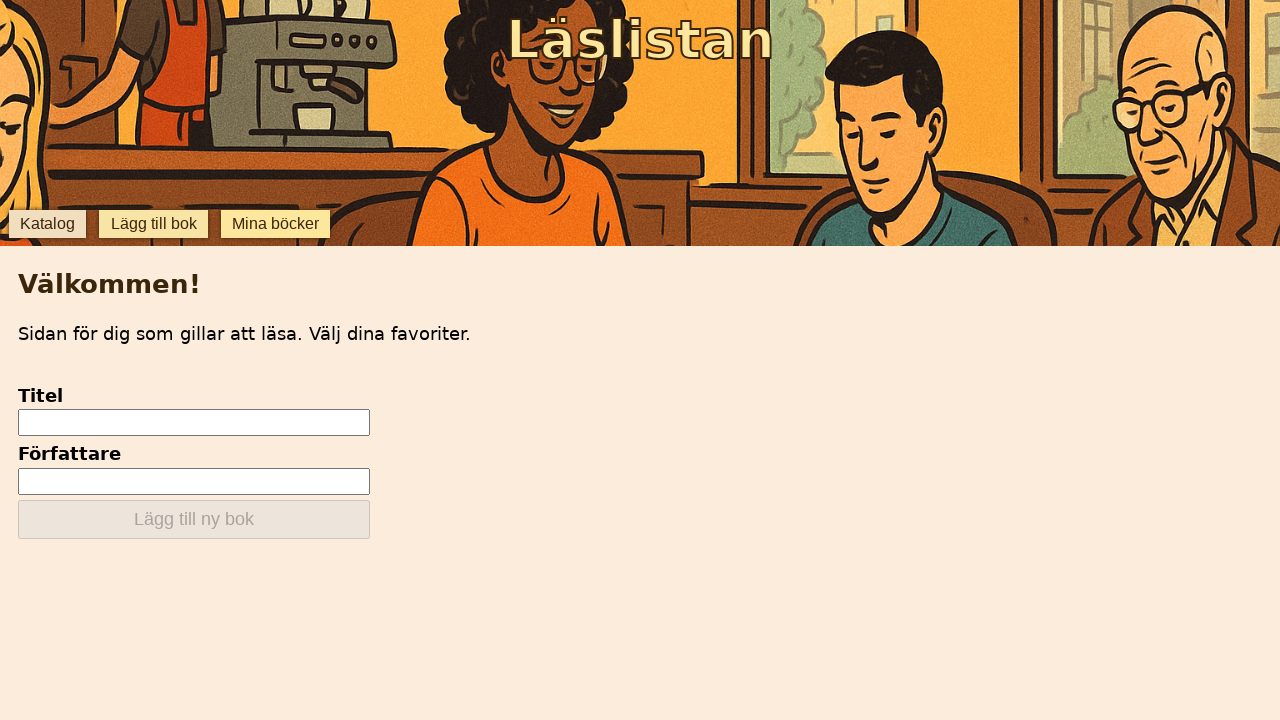

Add book form loaded with title 'lägg till ny bok'
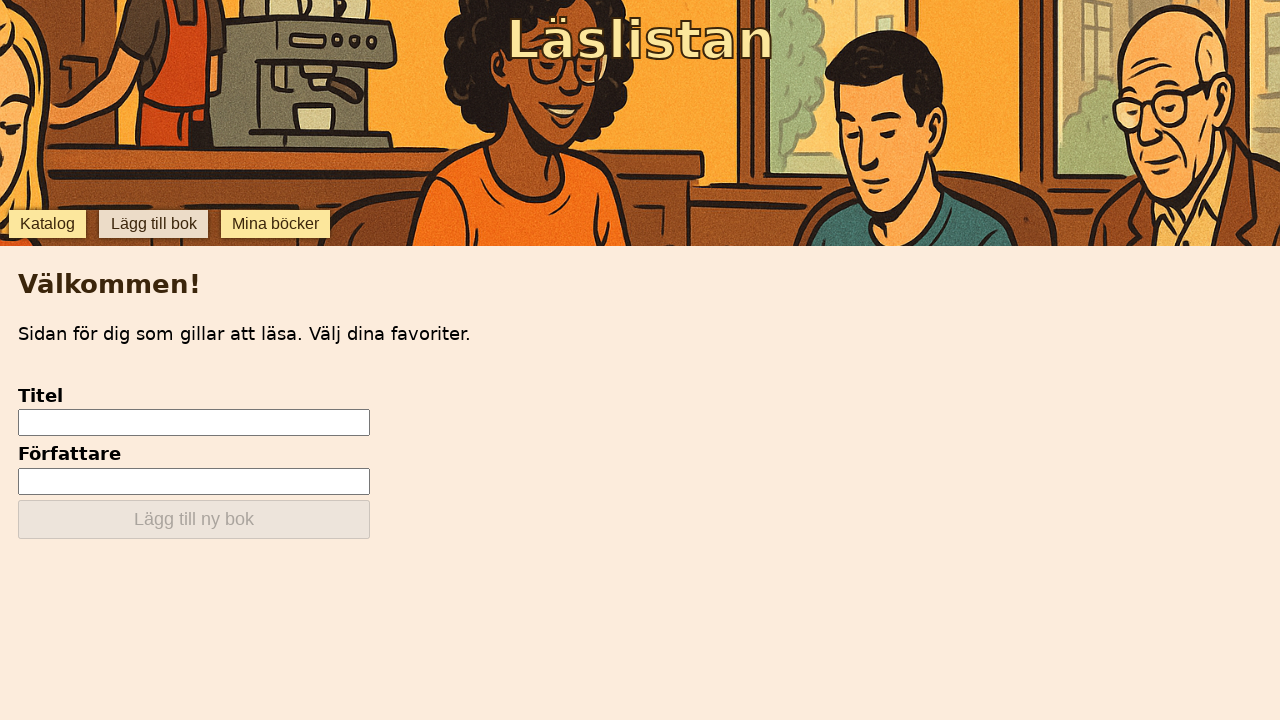

Clicked 'Mina böcker' (My Books) button at (276, 224) on internal:role=button[name="Mina böcker"i]
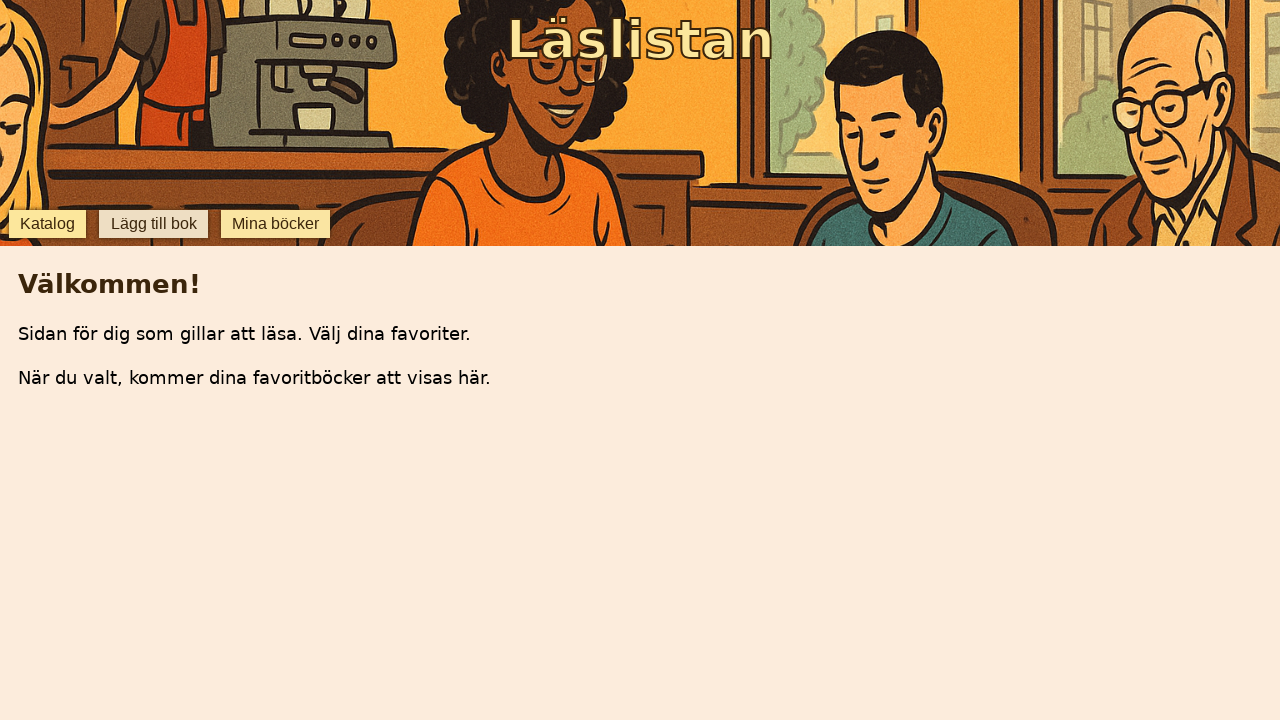

My books section loaded with empty state message
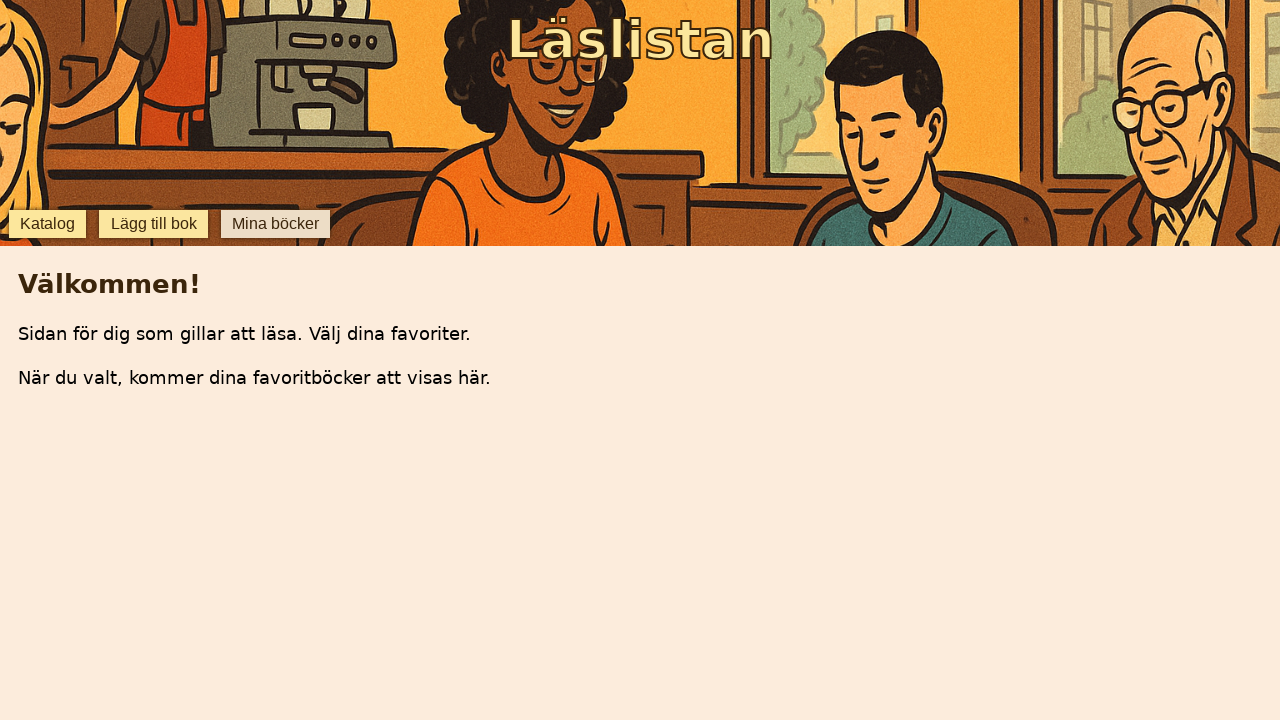

Clicked 'Katalog' (Catalog) button at (47, 224) on [data-testid="catalog"]
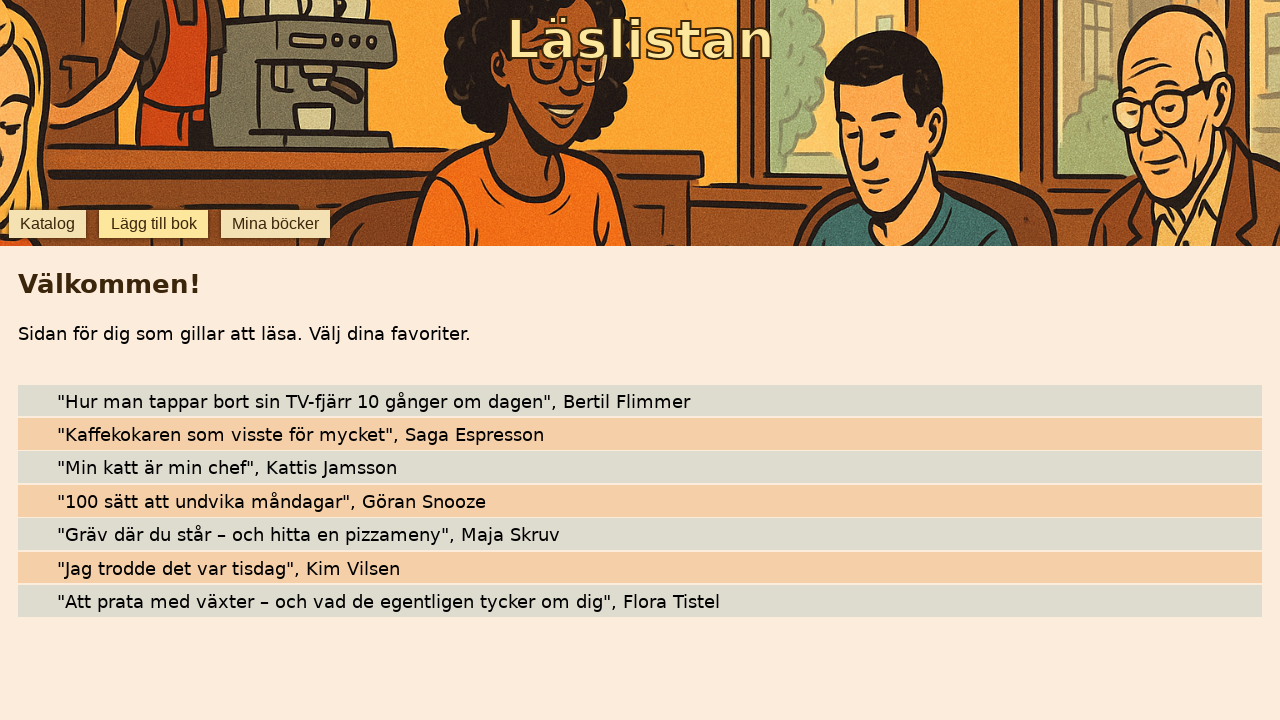

Catalog section loaded successfully
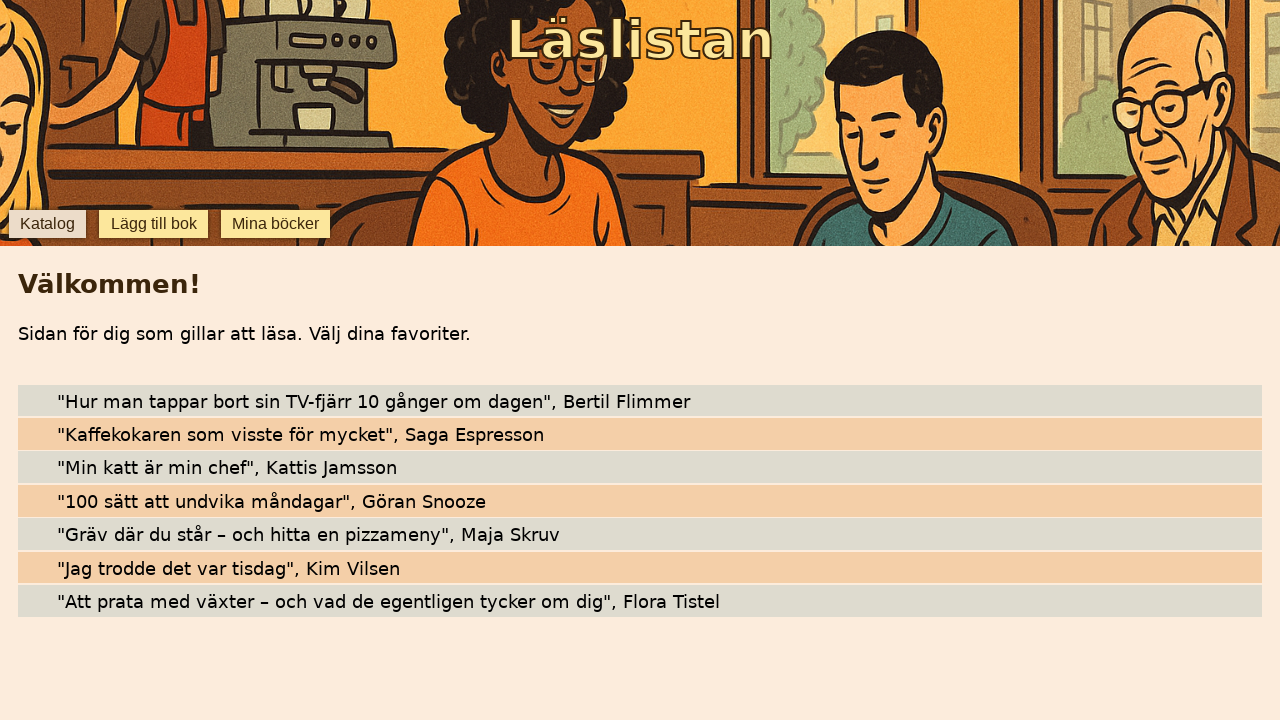

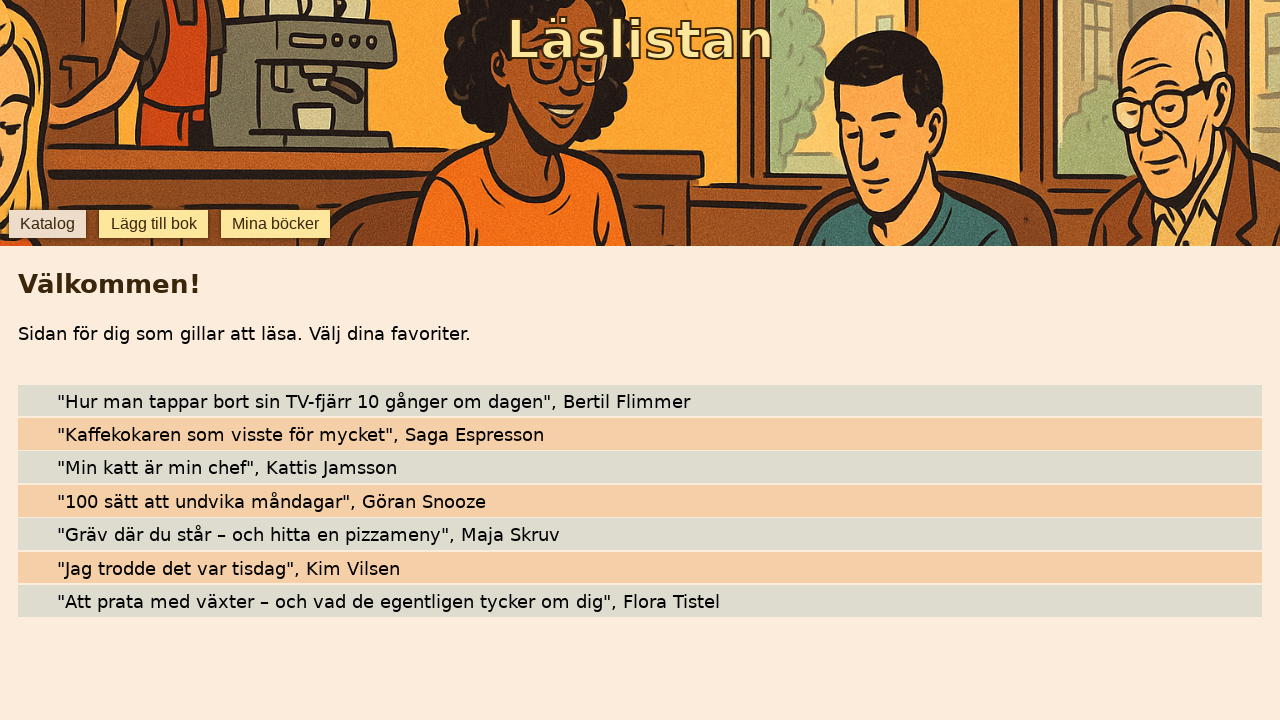